Tests byte generation with value of 10 bytes

Starting URL: https://www.lipsum.com/

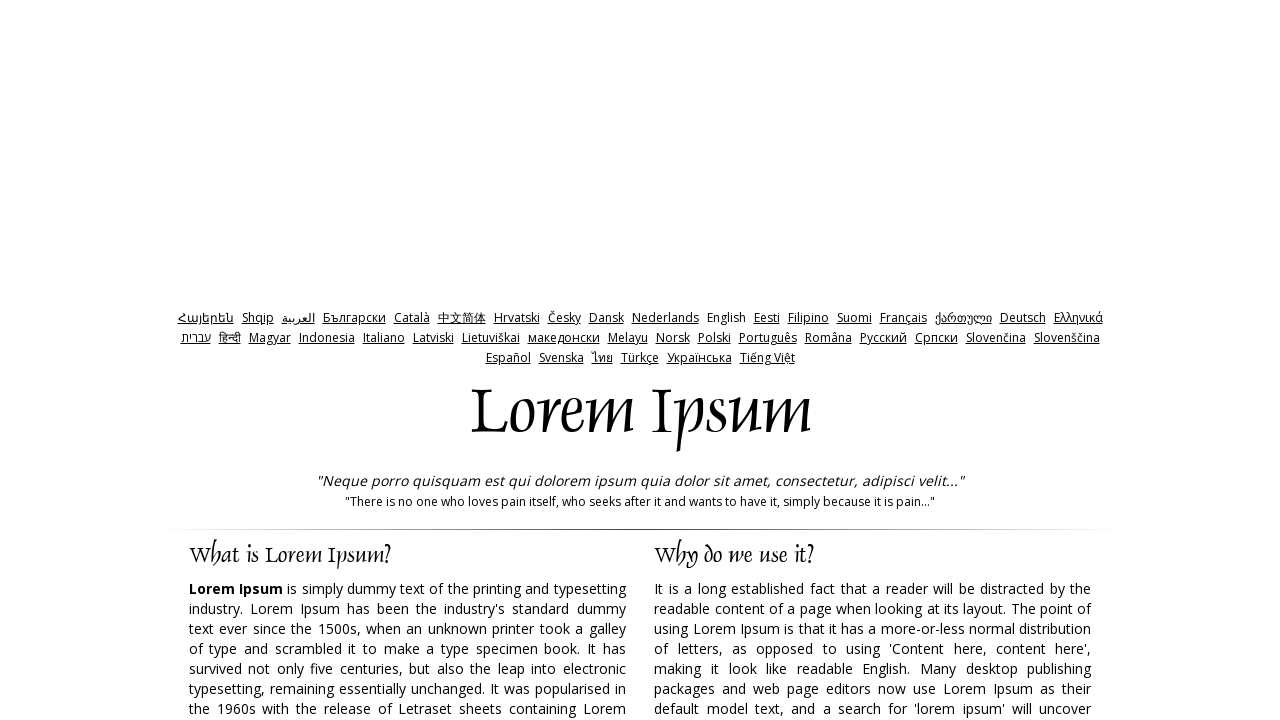

Clicked on bytes radio button at (765, 360) on label[for='bytes']
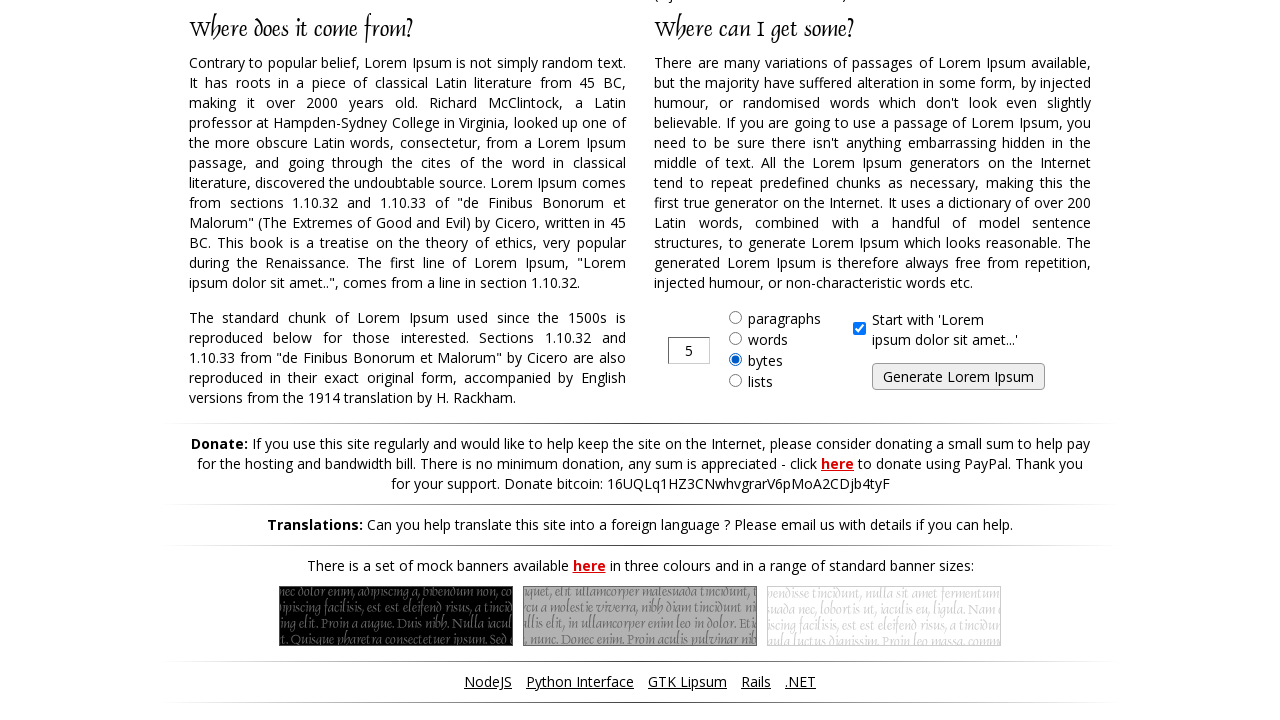

Cleared the input field on input[type='text']
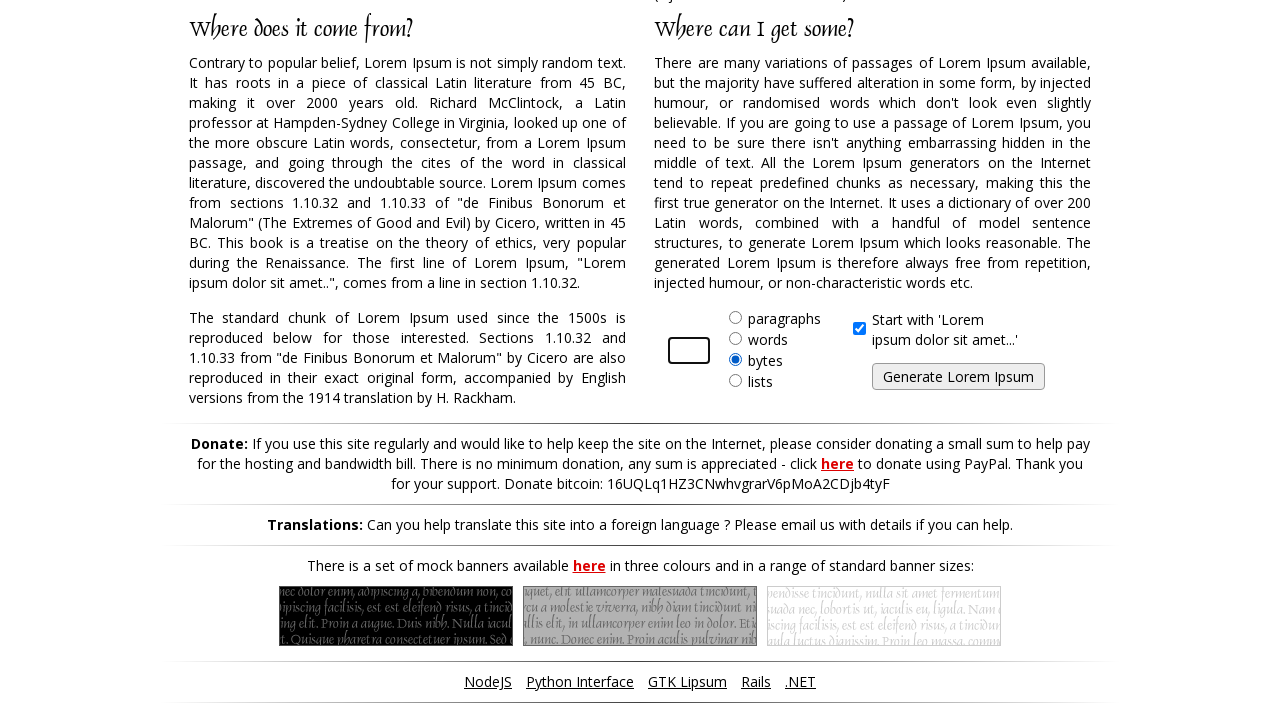

Filled input field with value '10' on input[type='text']
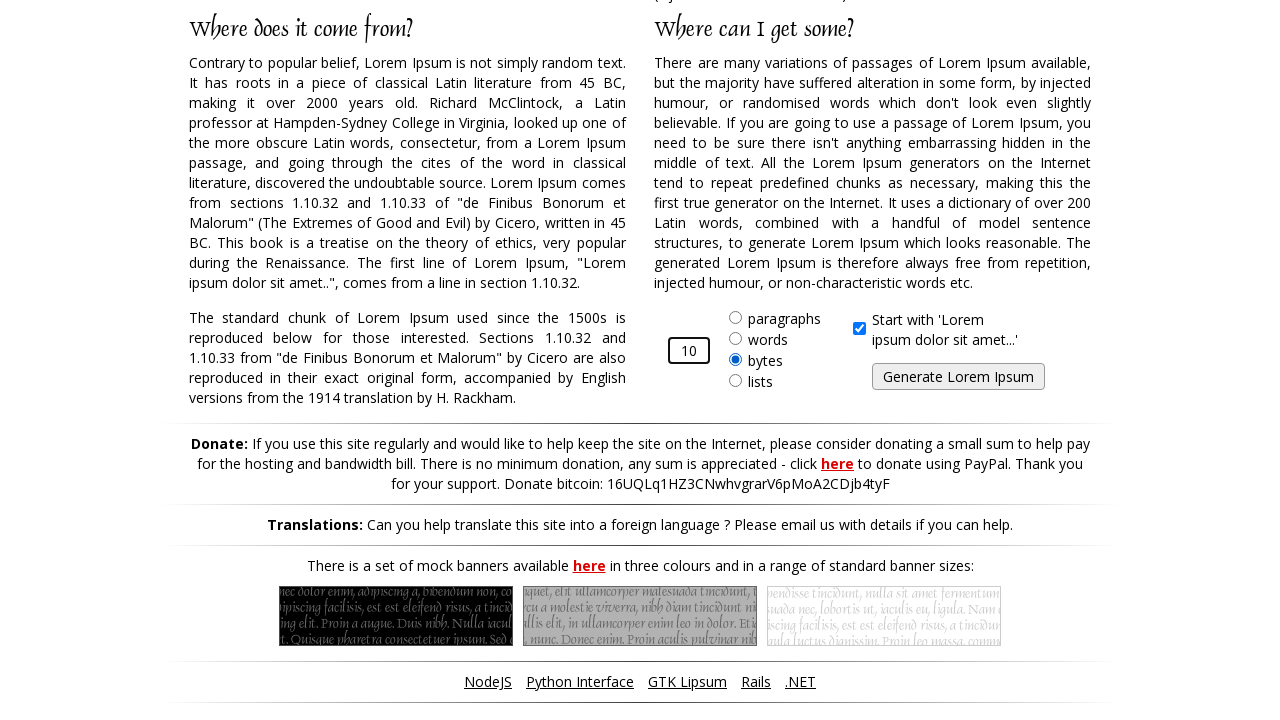

Clicked submit button to generate 10 bytes of text at (958, 377) on input[type='submit']
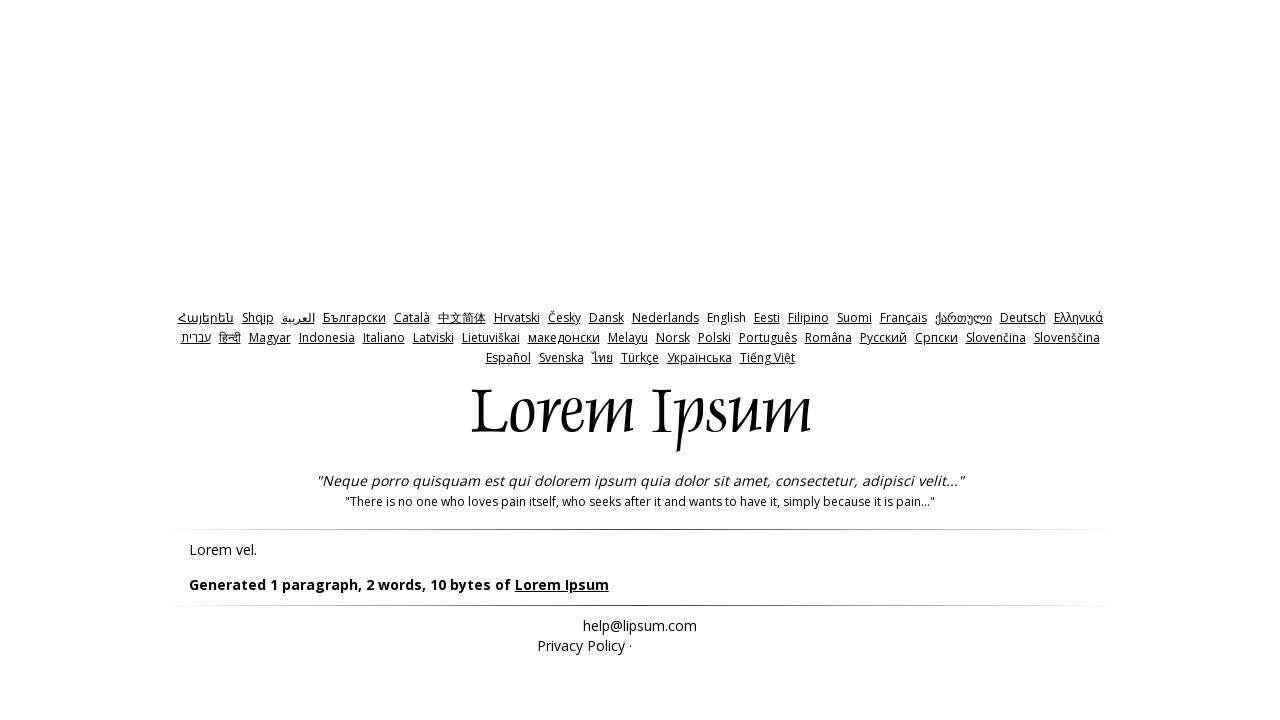

Generated content appeared in #generated element
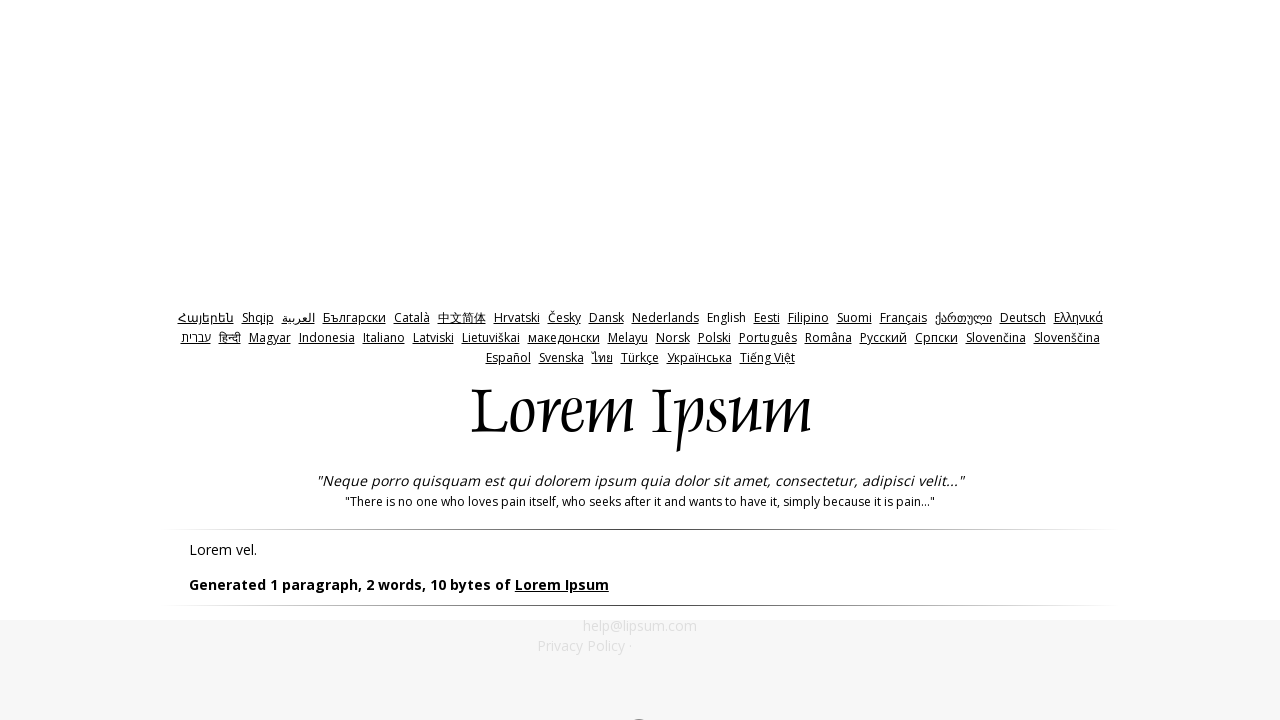

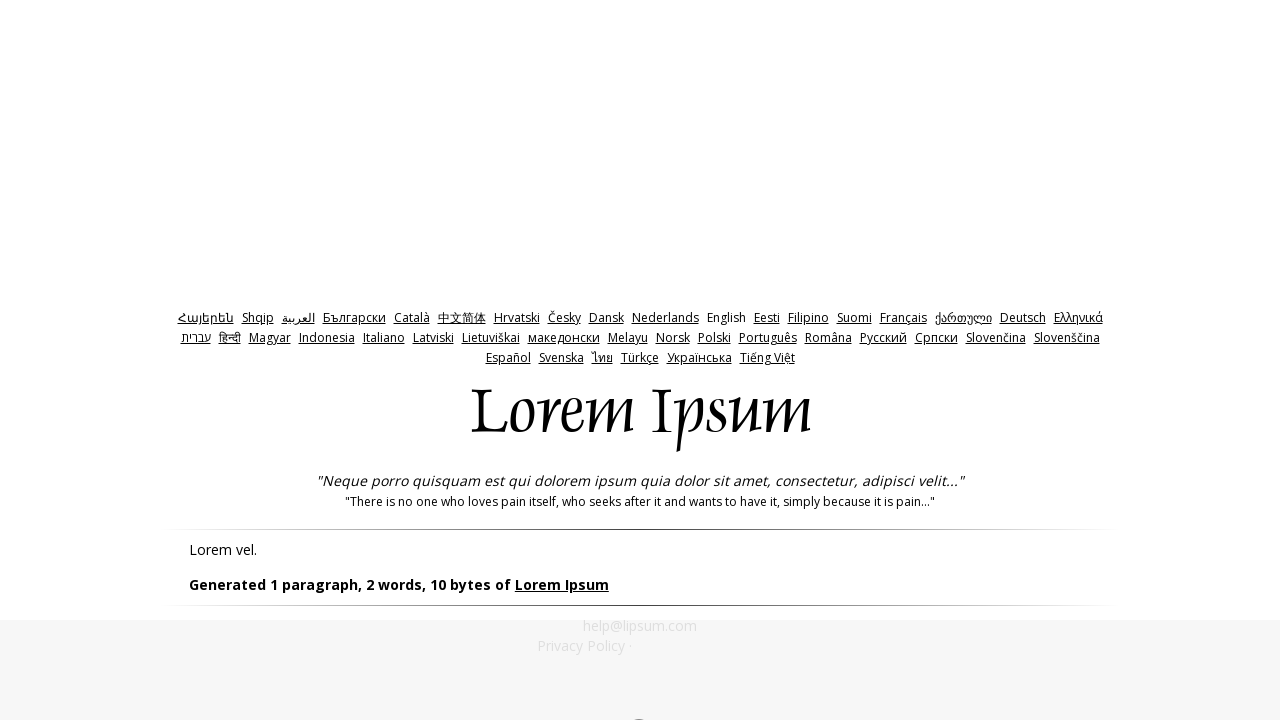